Tests multiplication operation by selecting the multiply operator and entering numbers

Starting URL: http://vanilton.net/calculatorSoapPHP/

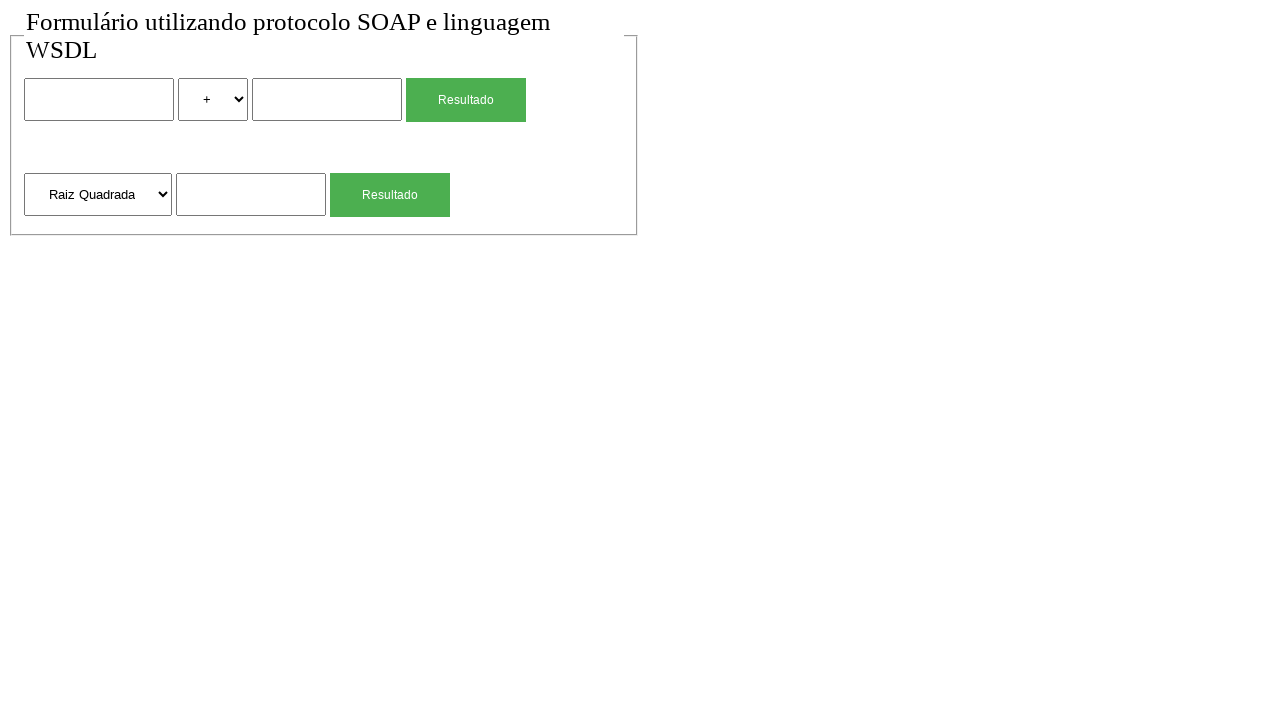

Set default timeout to 5000ms
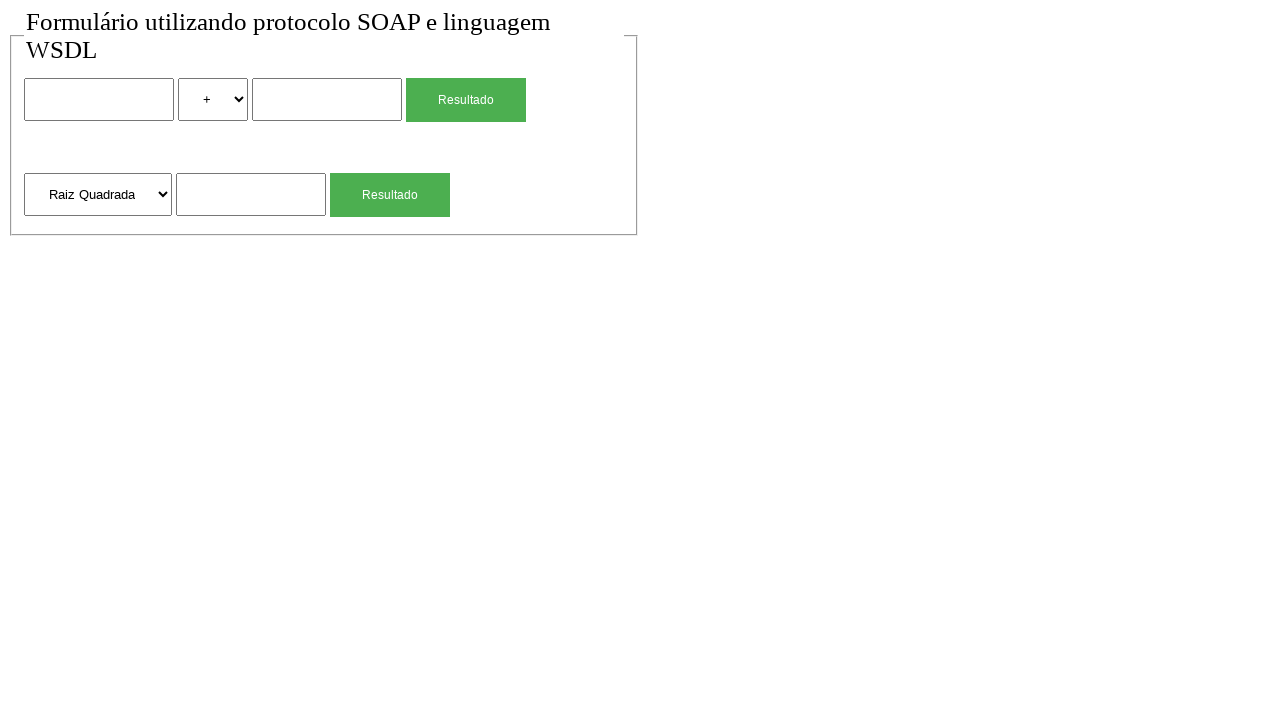

Filled first number field with 500 on input >> nth=0
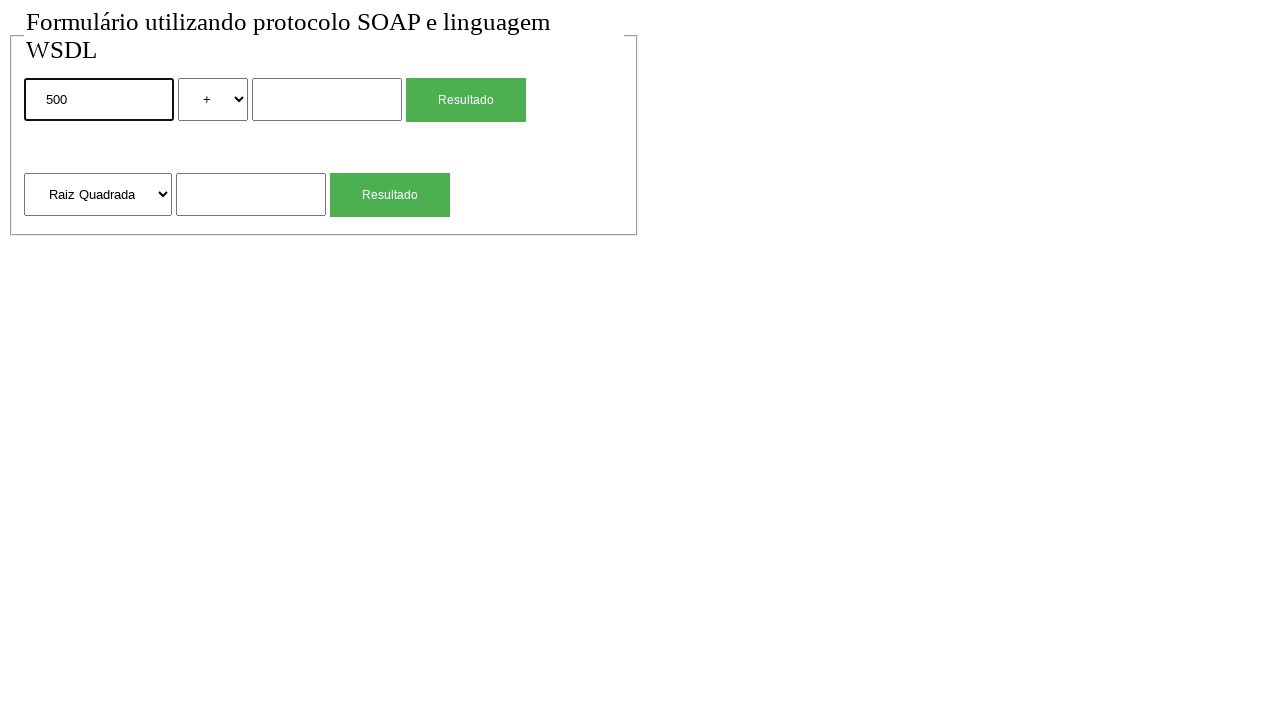

Selected multiplication operator (*) on select:has-text("*")
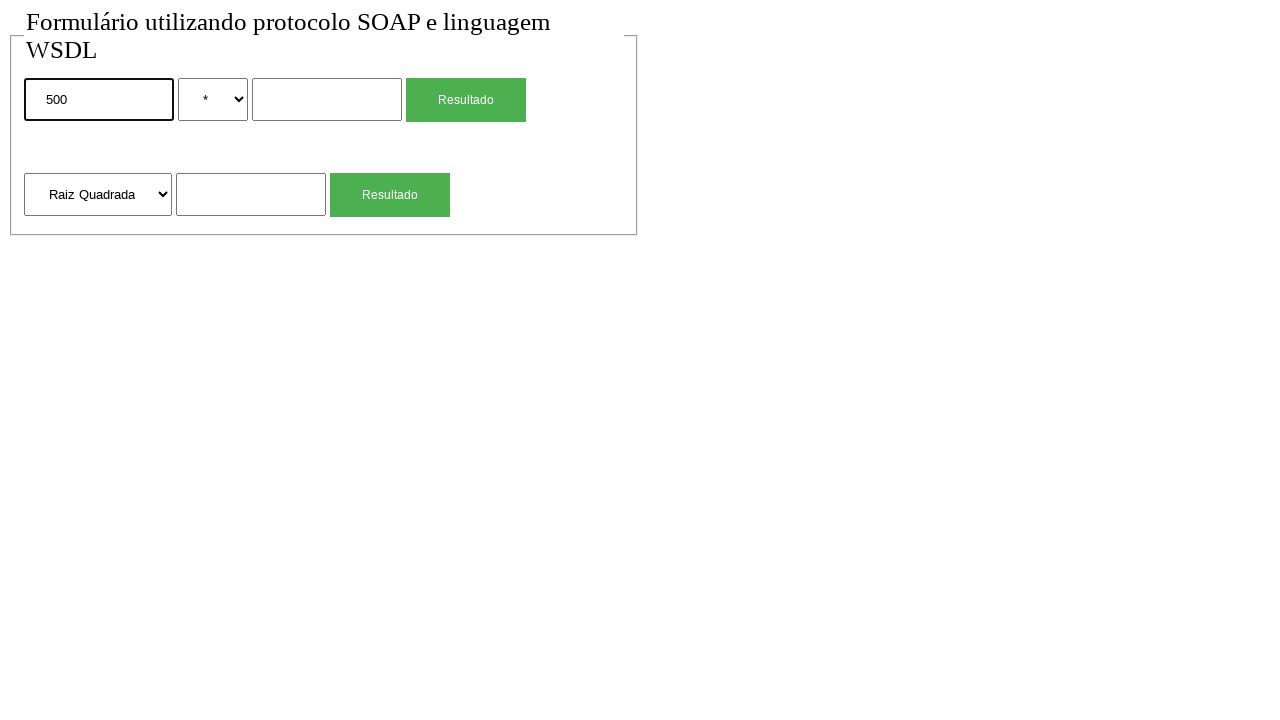

Filled second number field with 100 on input >> nth=1
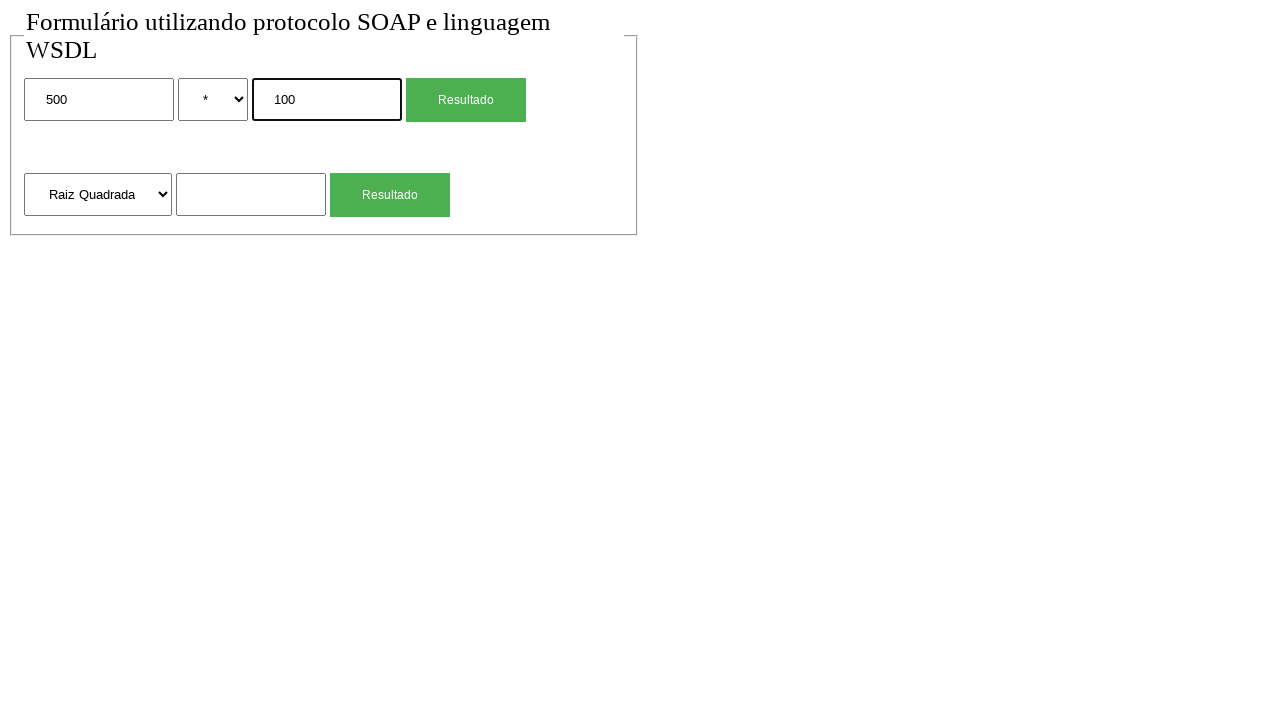

Clicked Resultado button to calculate multiplication result at (466, 100) on input[value='Resultado'] >> nth=0
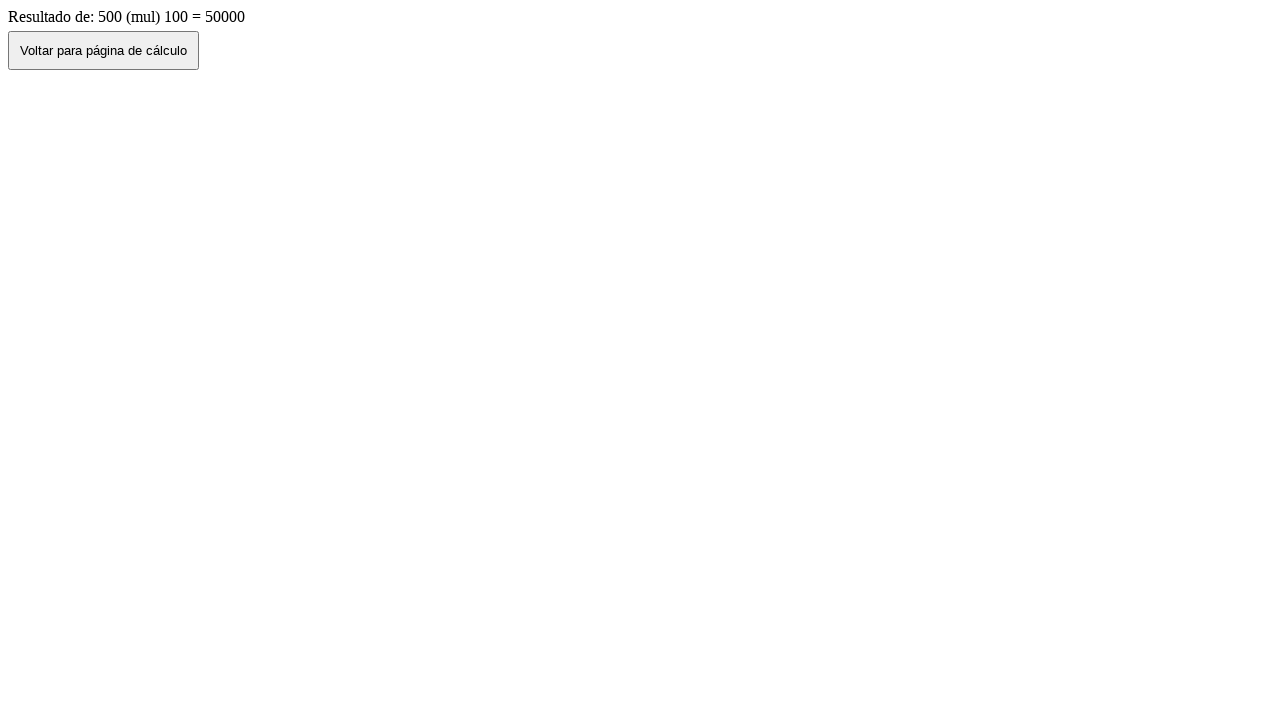

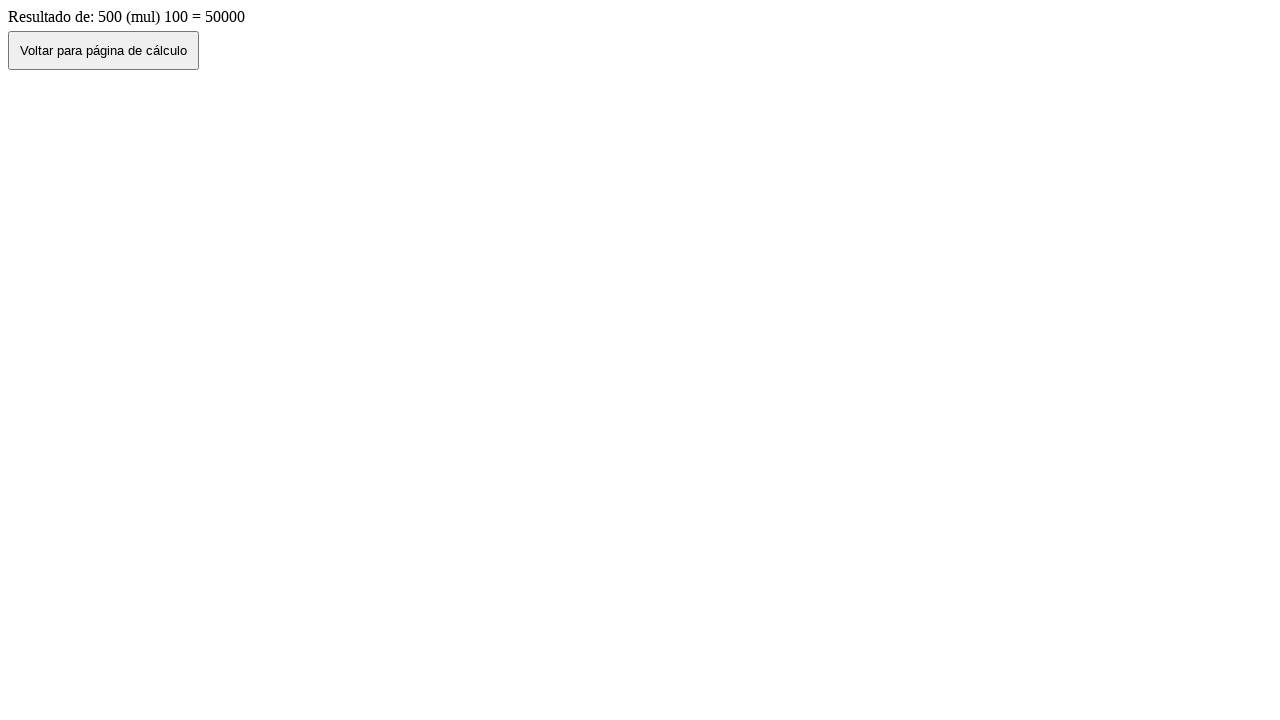